Navigates to a dropdown menu demo page and verifies that select dropdown elements are present on the page.

Starting URL: https://www.globalsqa.com/demo-site/select-dropdown-menu/

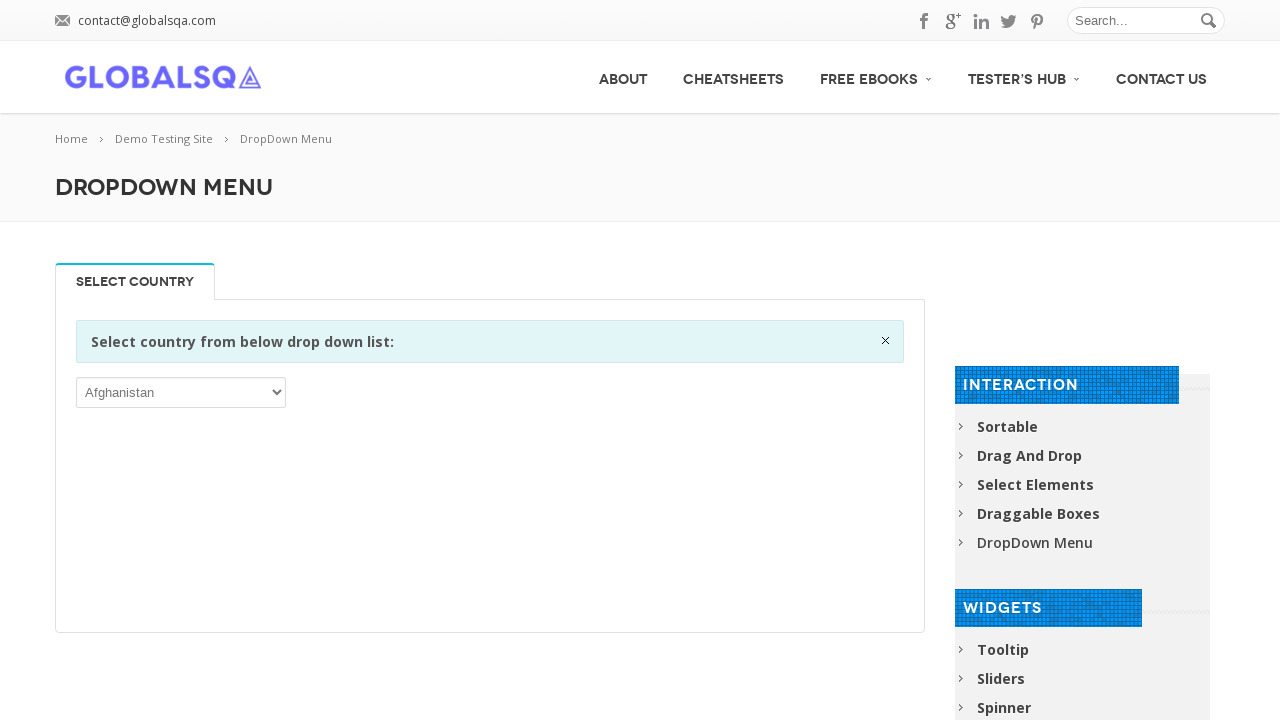

Navigated to dropdown menu demo page
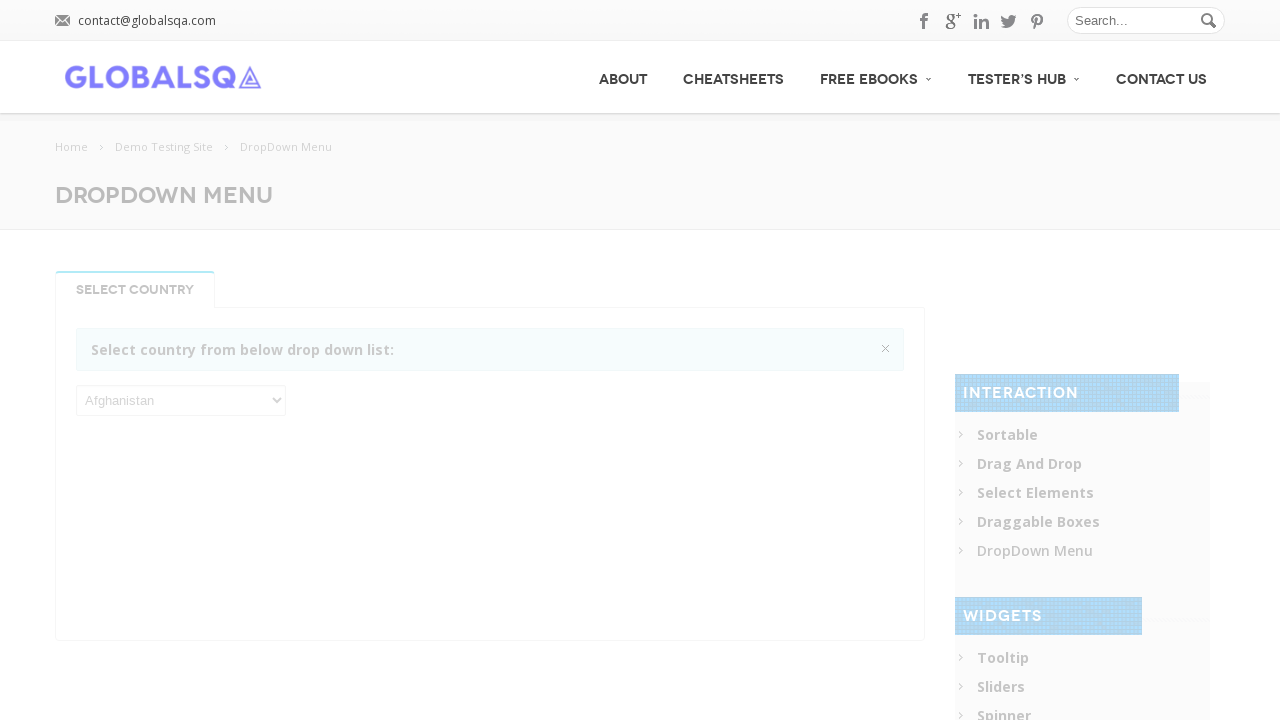

Select dropdown elements loaded on the page
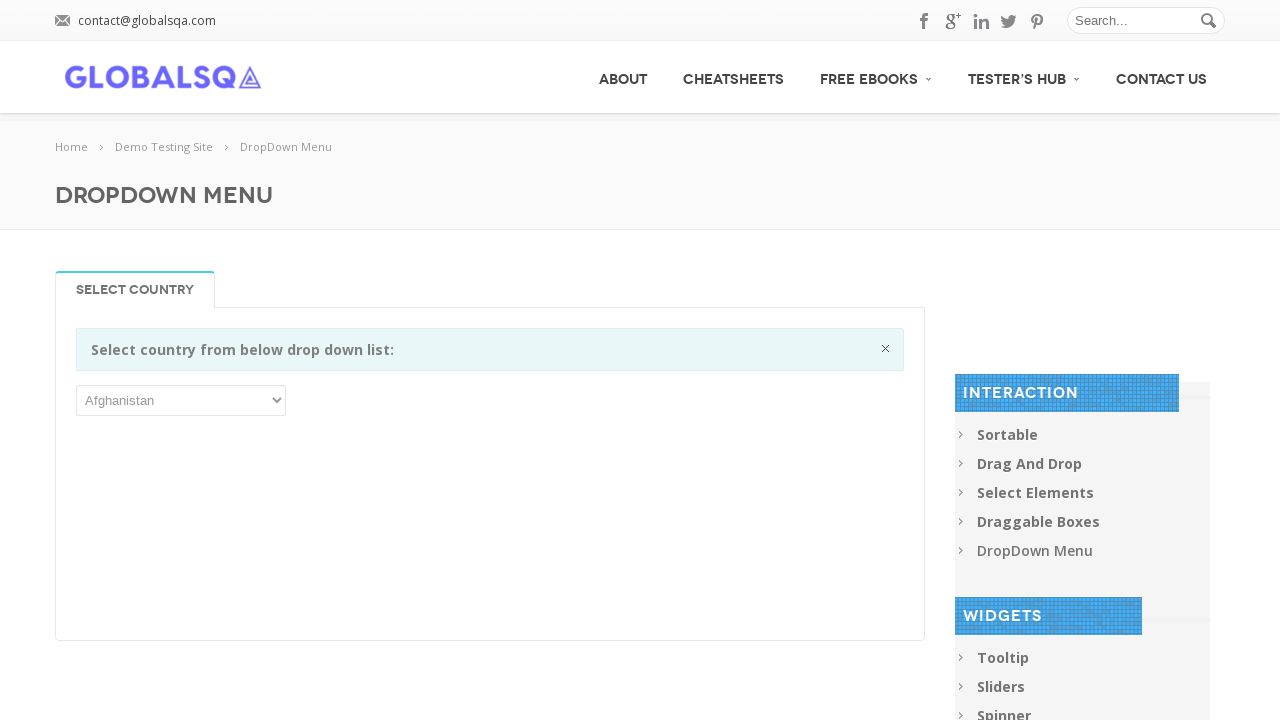

Located select dropdown elements
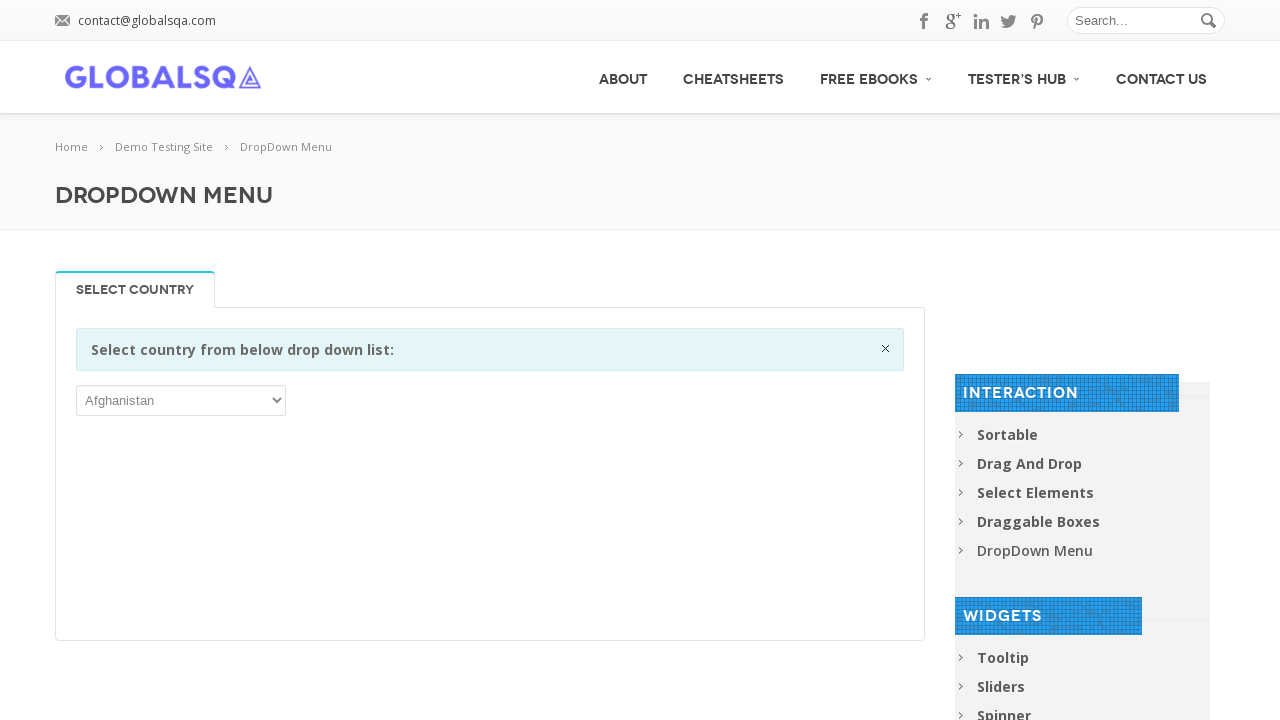

Verified that at least one select dropdown element is present on the page
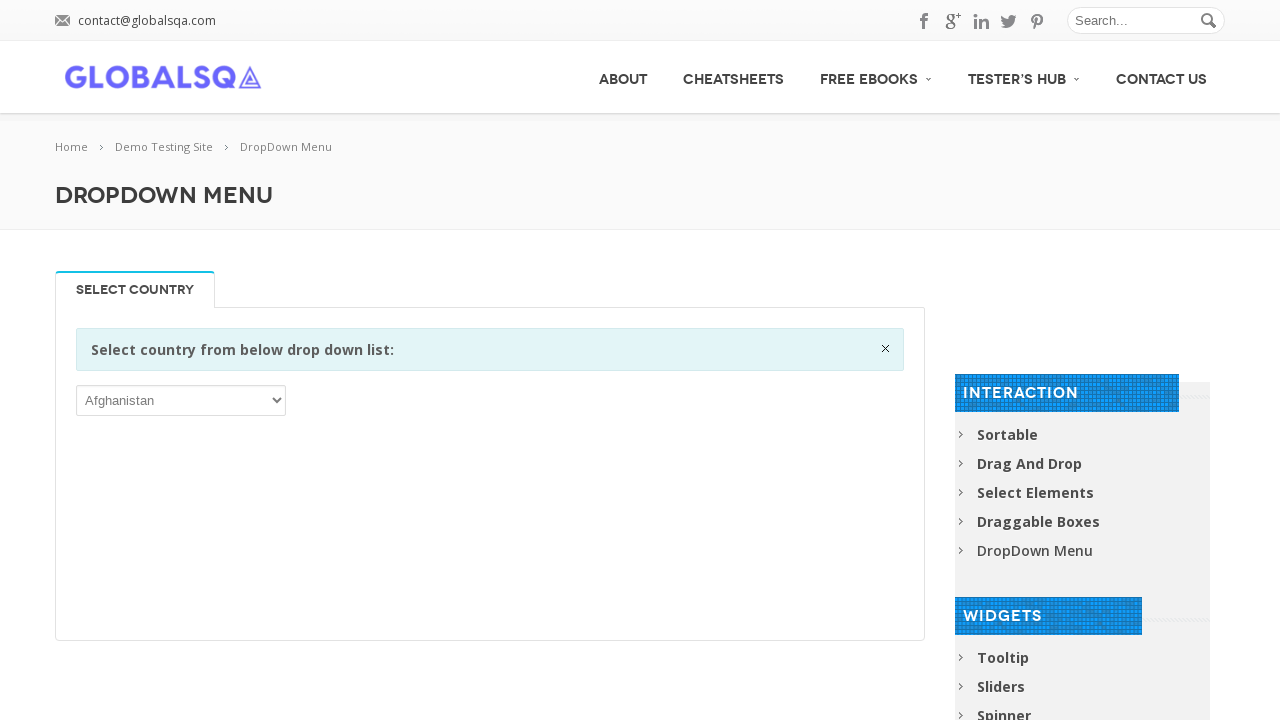

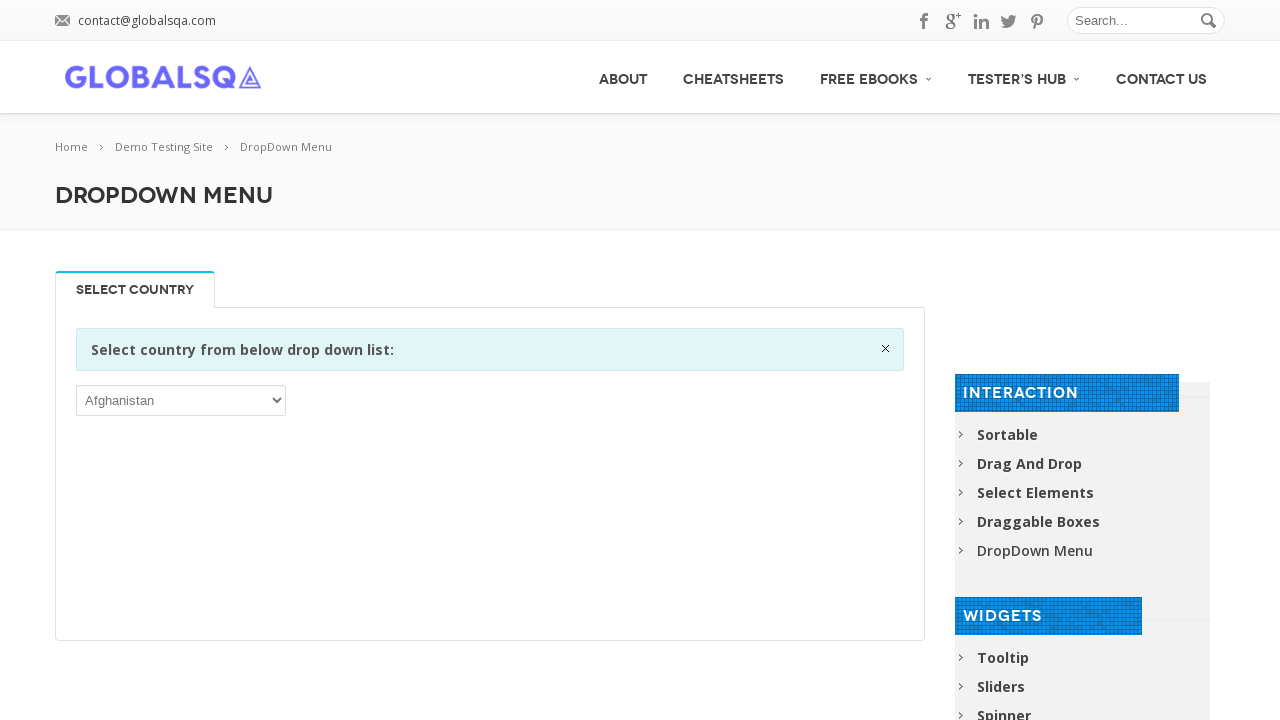